Tests the OrangeHRM website contact/demo request form by filling in email on the homepage, then completing a follow-up form with name, email, and contact number fields.

Starting URL: https://www.orangehrm.com/

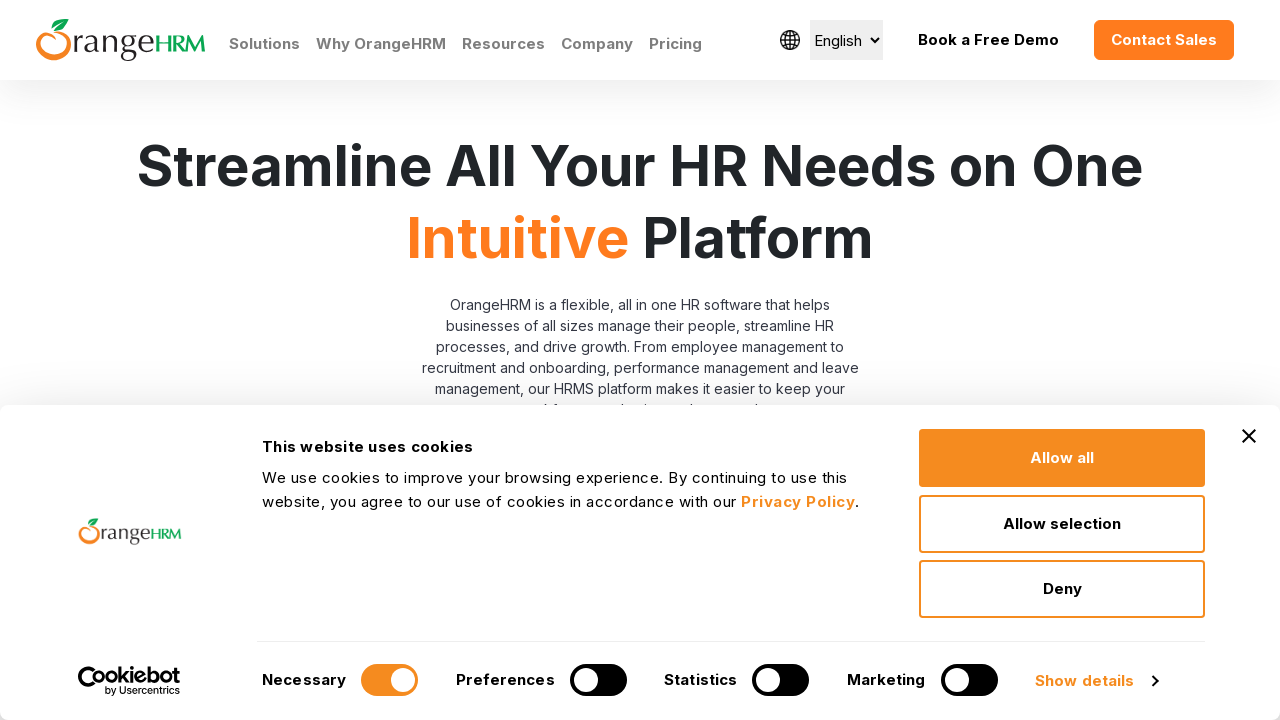

Filled email field on homepage with 'michael.thompson@example.com' on #Form_submitForm_EmailHomePage
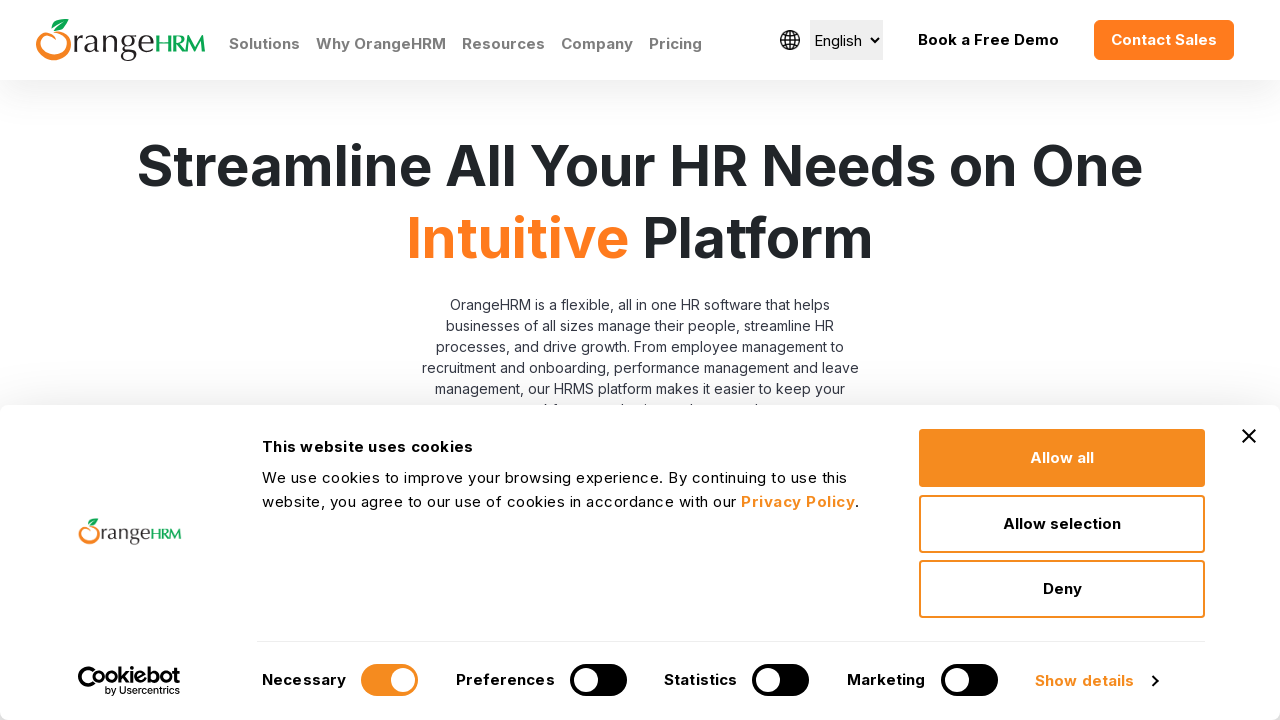

Clicked the submit/request button to proceed to follow-up form at (717, 360) on xpath=//input[@id='Form_submitForm_action_request']
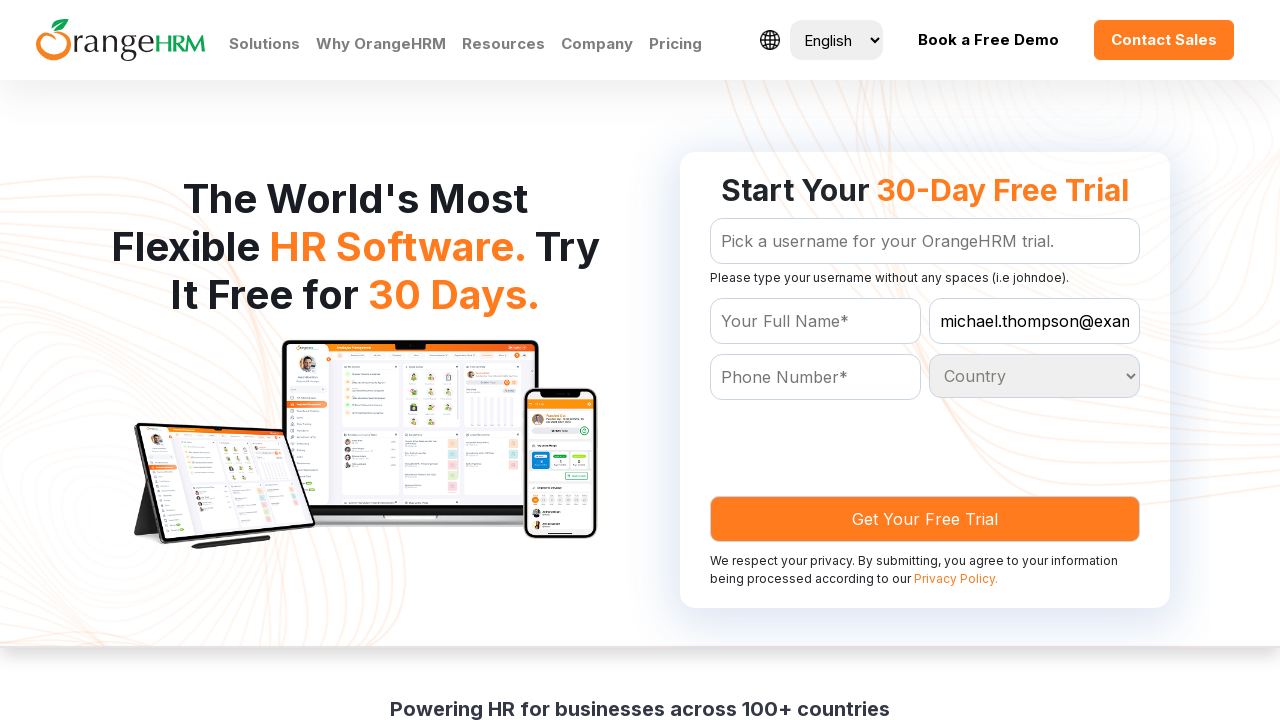

Filled name field with 'Michael Thompson' on follow-up form on #Form_getForm_Name
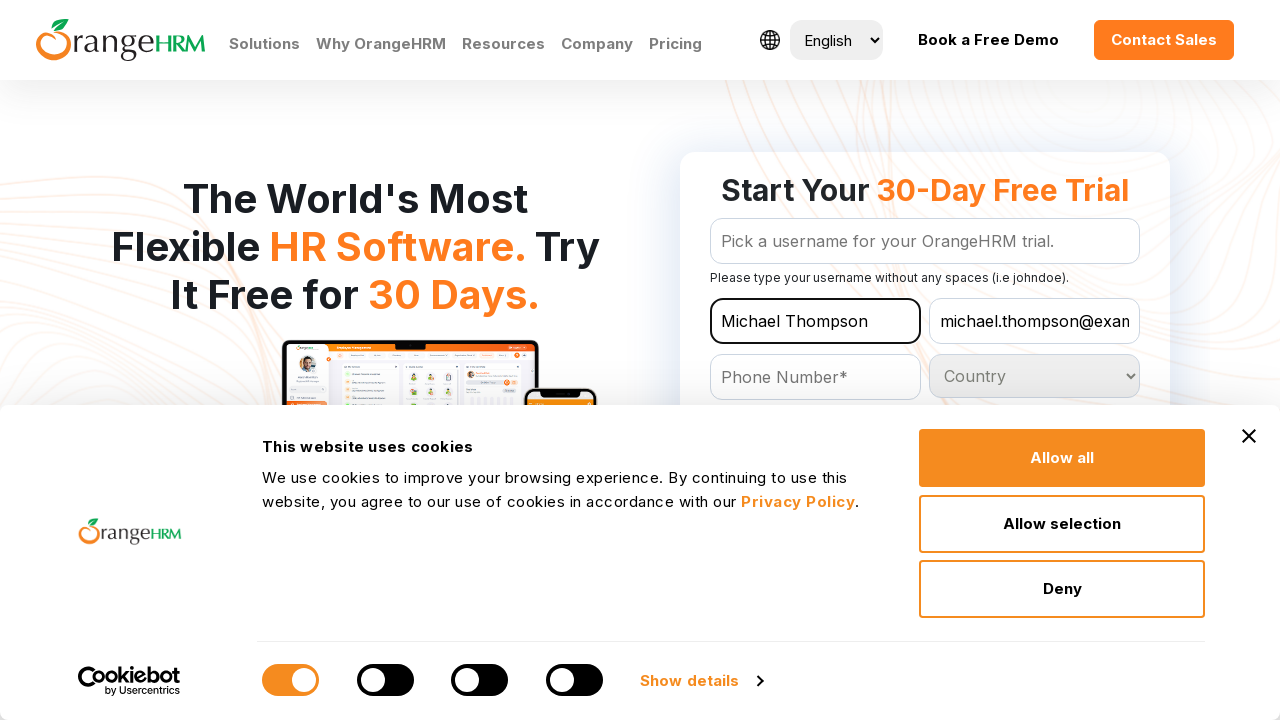

Filled email field with 'michael.thompson@example.com' on follow-up form on #Form_getForm_Email
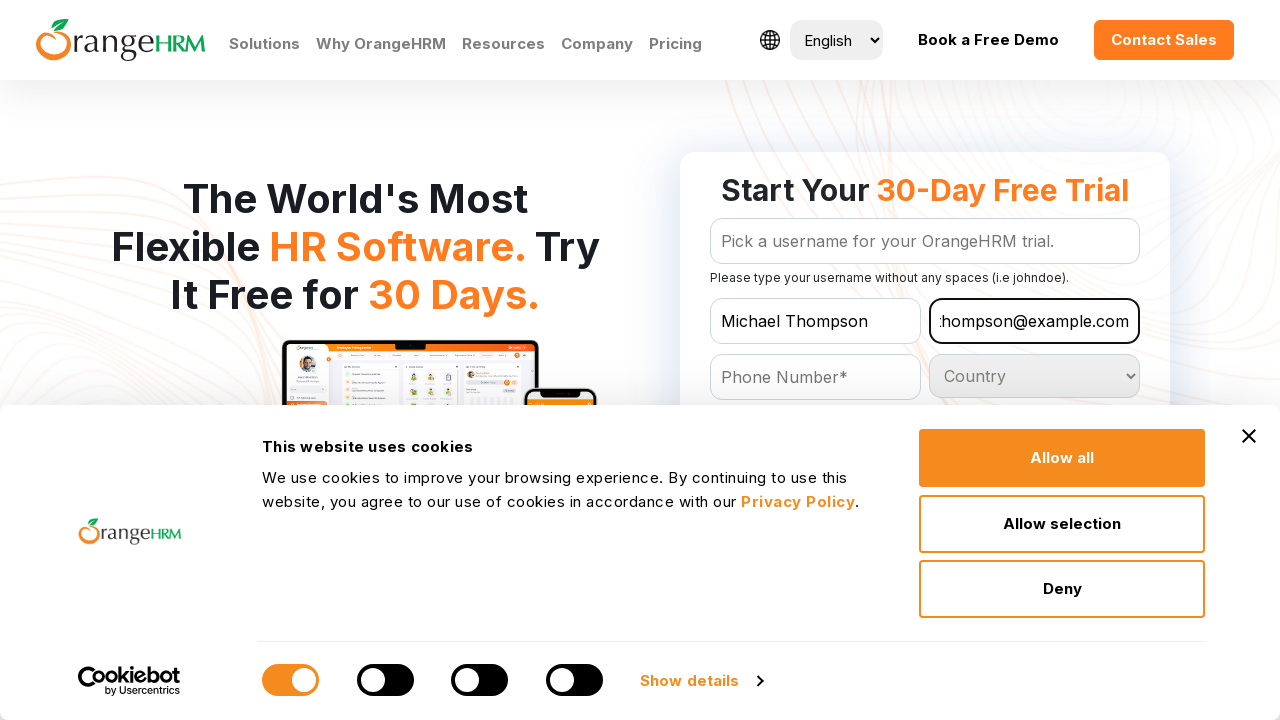

Filled contact number field with '5551234567' on follow-up form on #Form_getForm_Contact
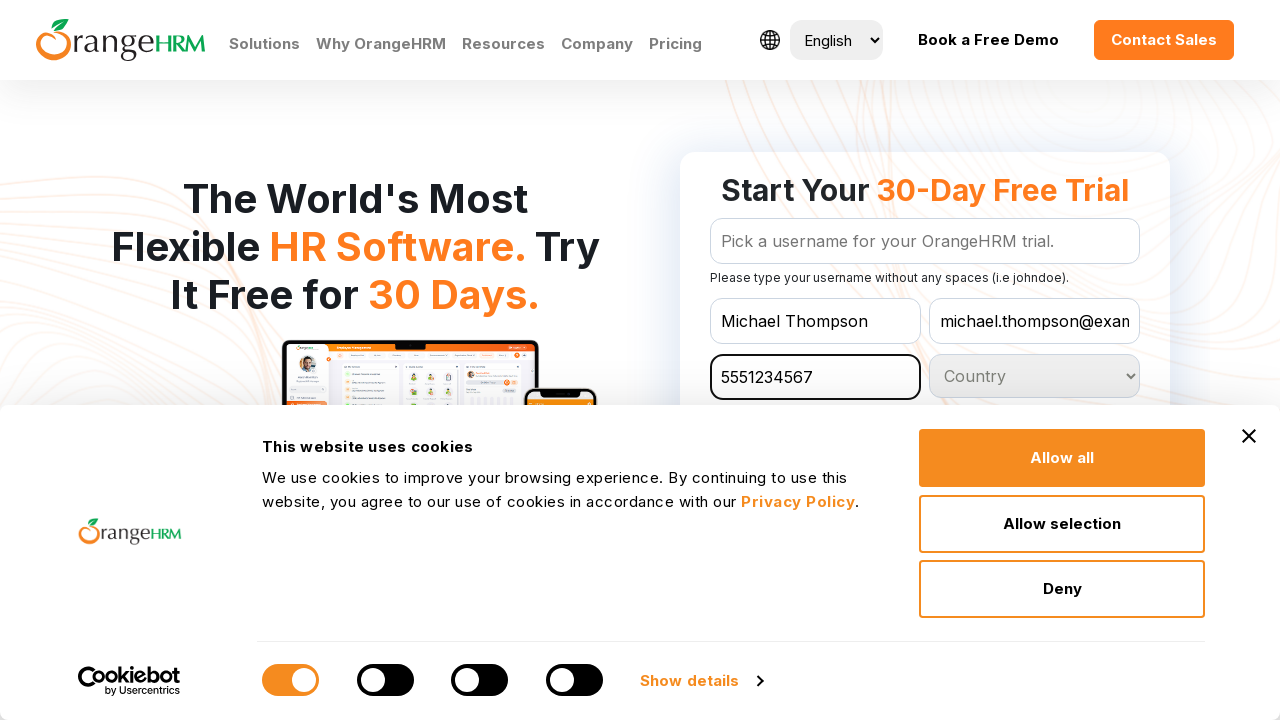

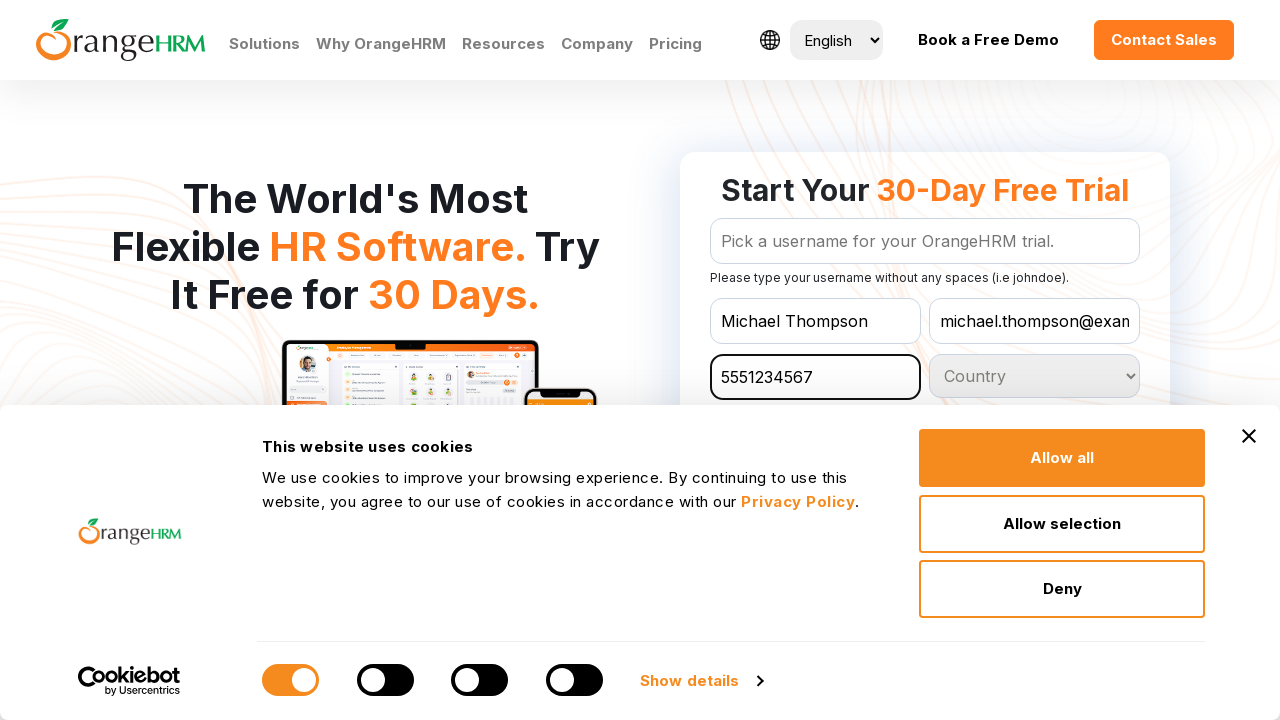